Clicks on the Alerts card on the demoqa homepage and verifies navigation to the alerts section

Starting URL: https://demoqa.com

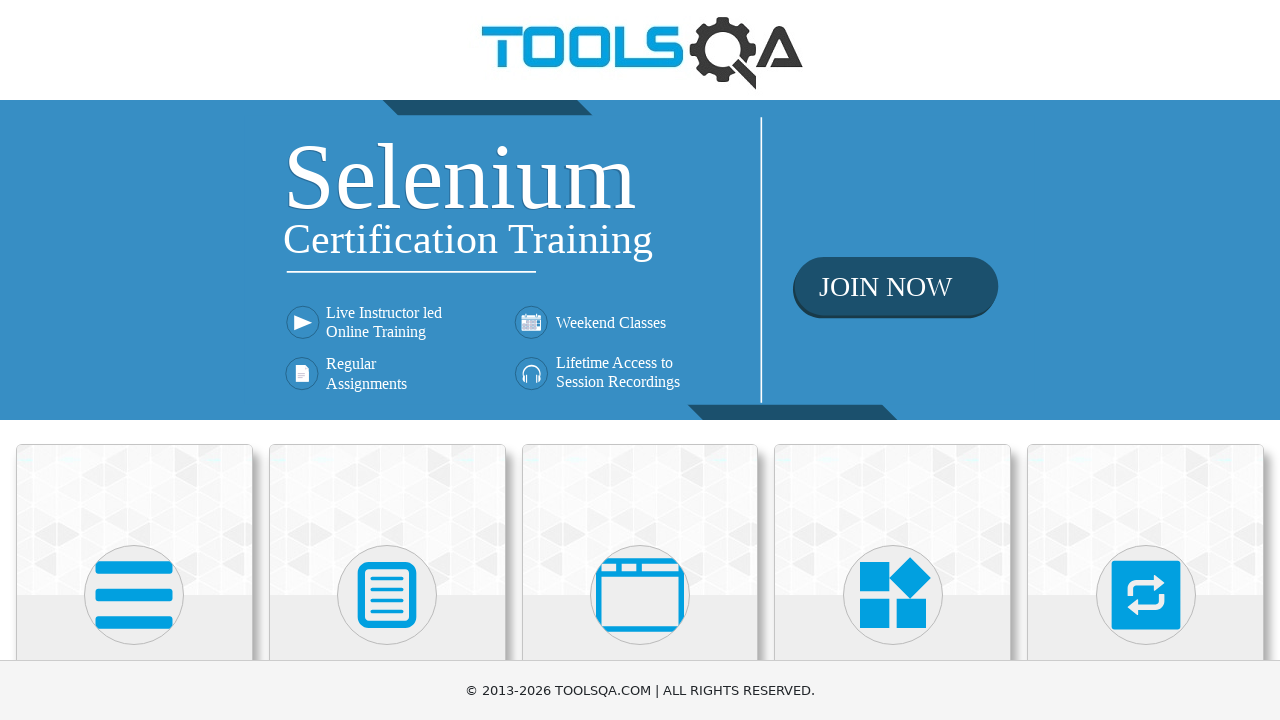

Clicked on the Alerts, Frame & Windows card at (640, 520) on div.card:has-text('Alerts, Frame & Windows')
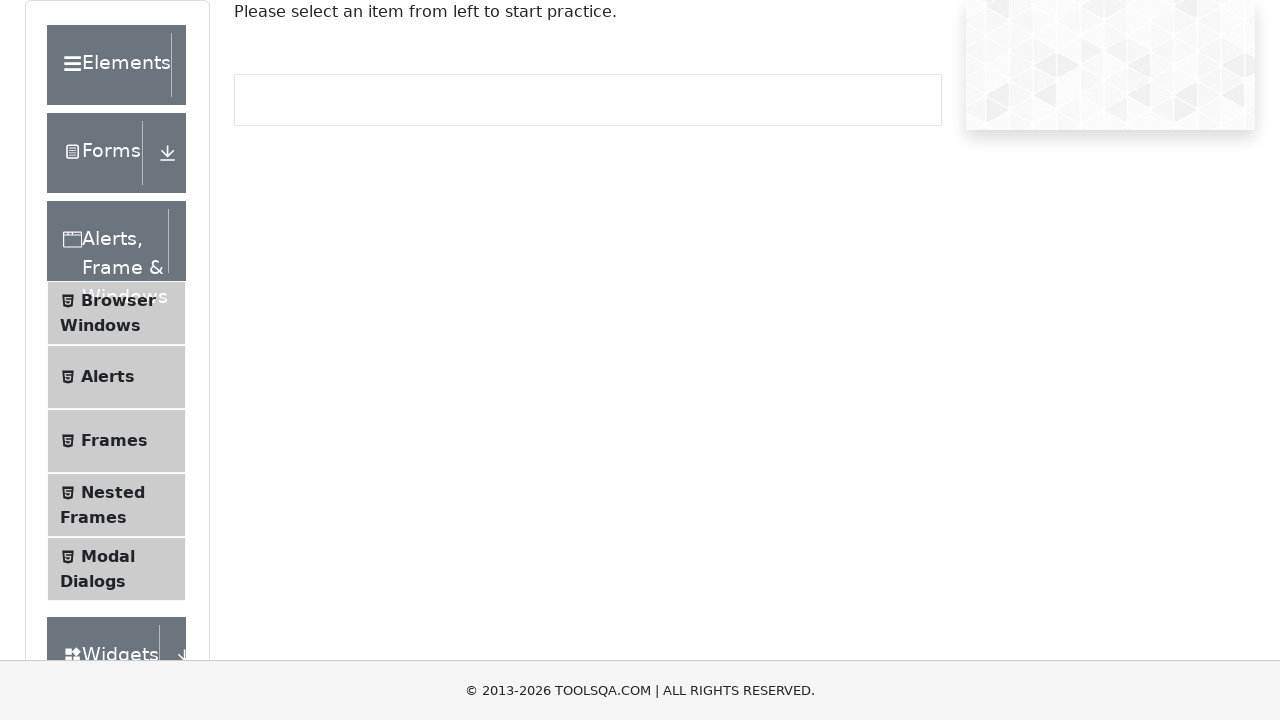

Verified navigation to alerts section - URL contains /alertsWindows
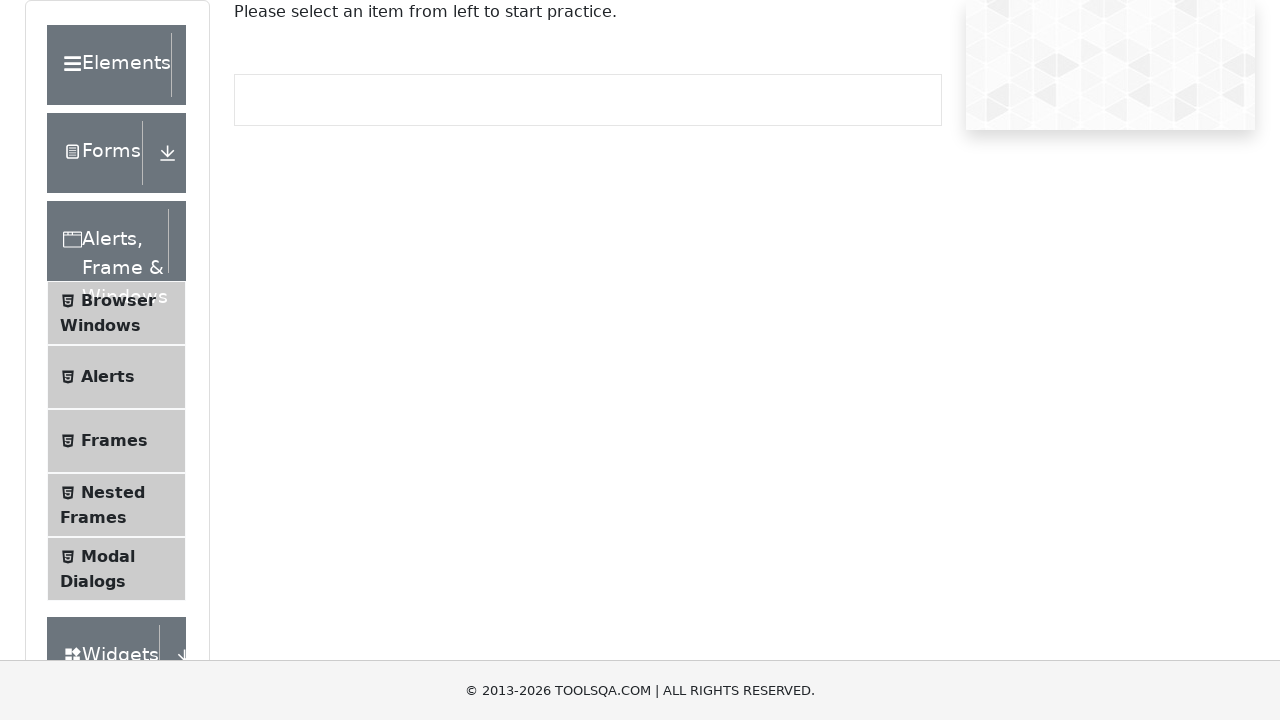

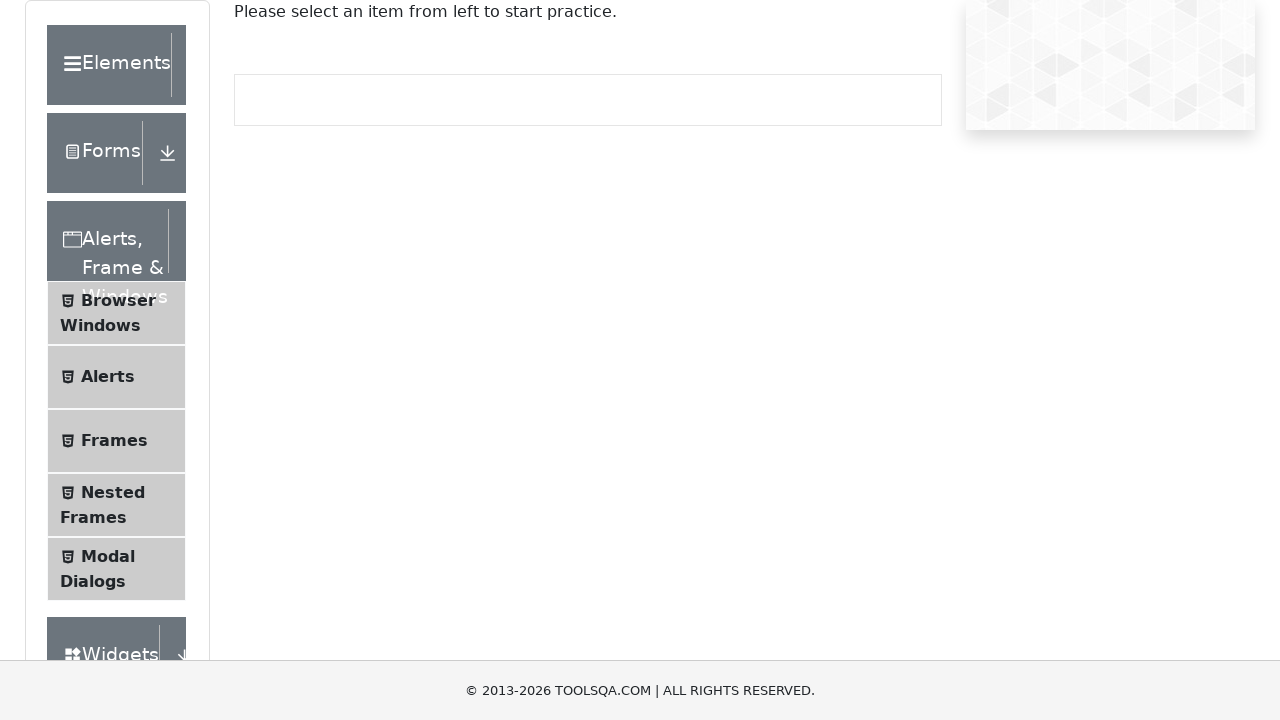